Tests JavaScript prompt dialog by clicking the prompt button, entering text into the prompt, accepting it, and verifying the entered text is displayed

Starting URL: http://practice.cydeo.com/javascript_alerts

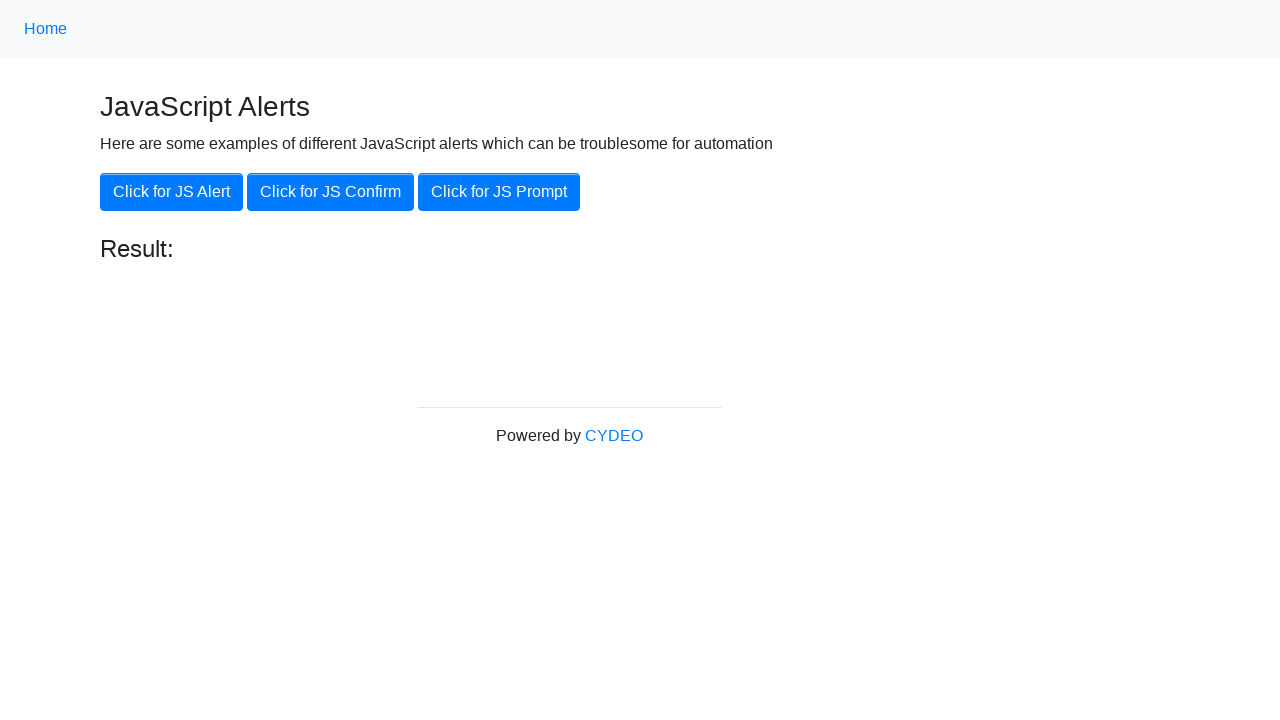

Set up dialog handler to accept prompt with 'hello'
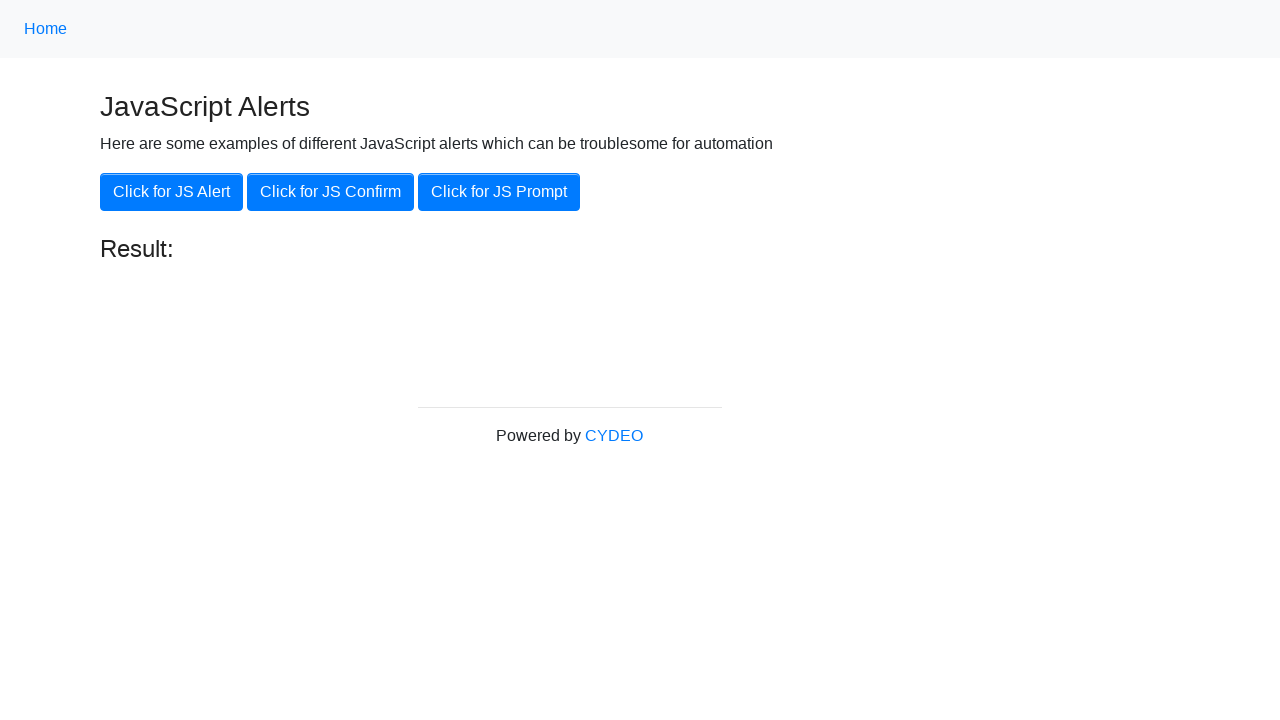

Clicked the JS Prompt button at (499, 192) on xpath=//button[.='Click for JS Prompt']
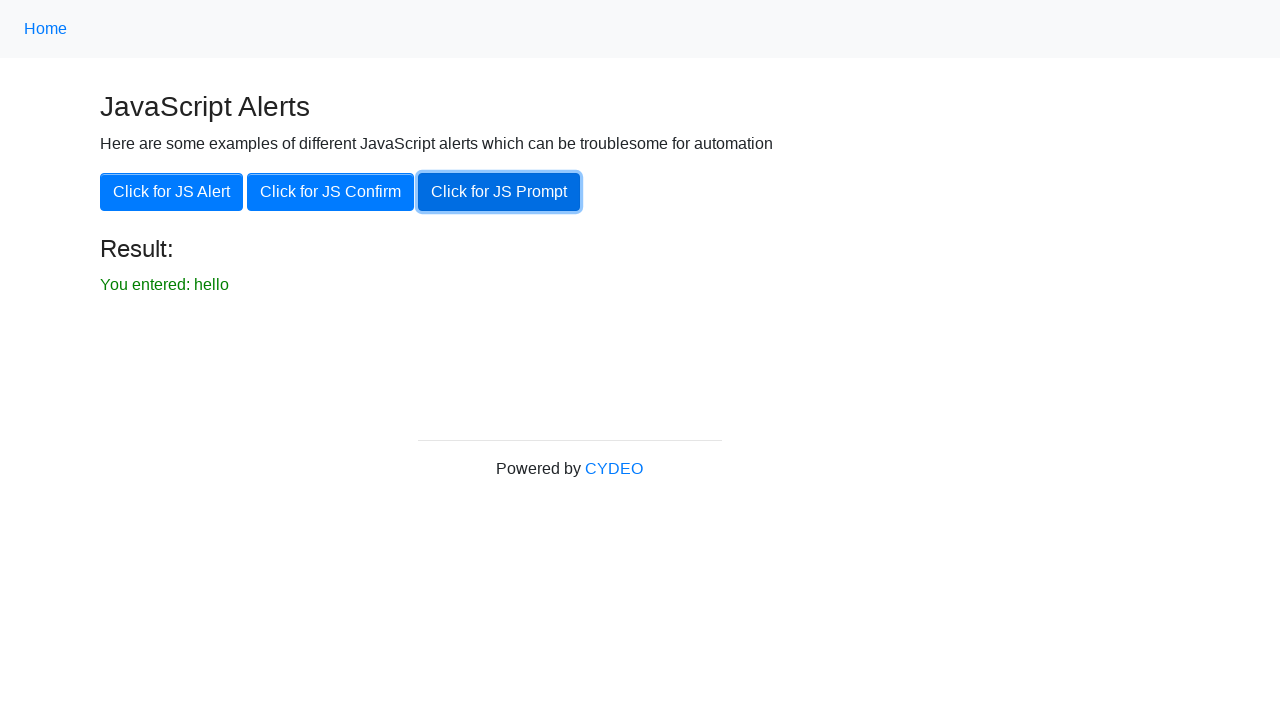

Result message element loaded
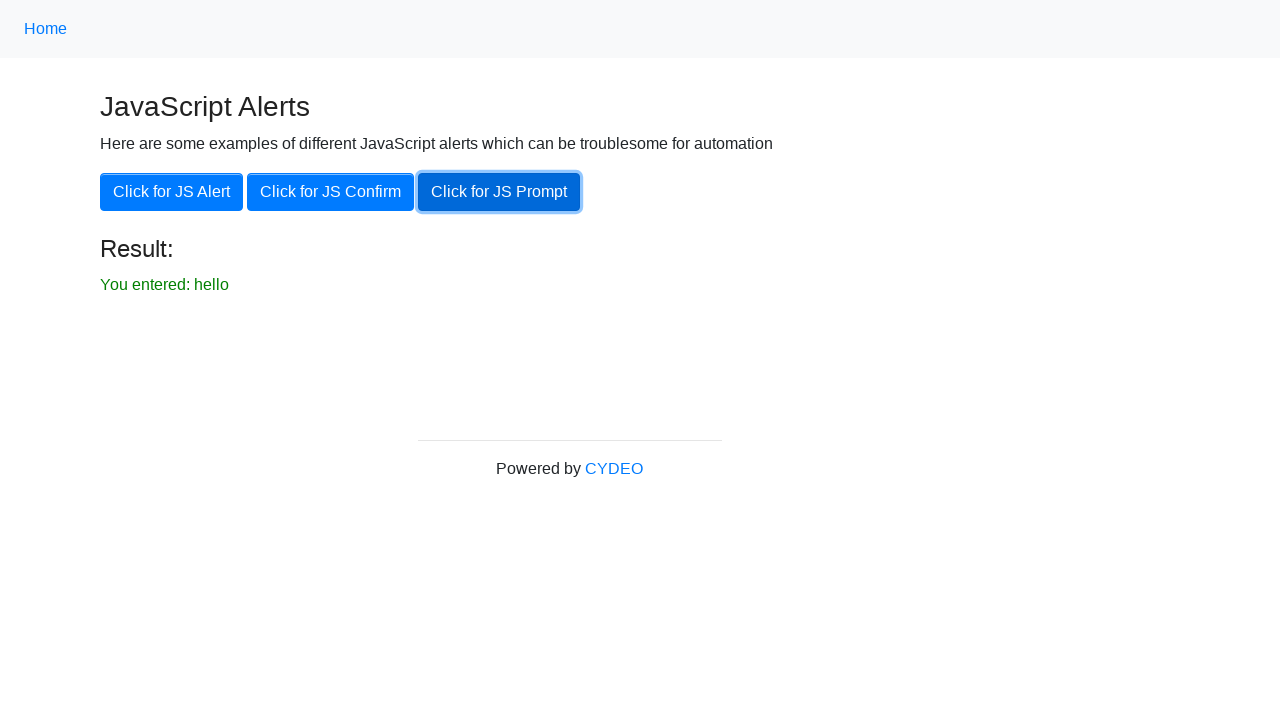

Retrieved result text content
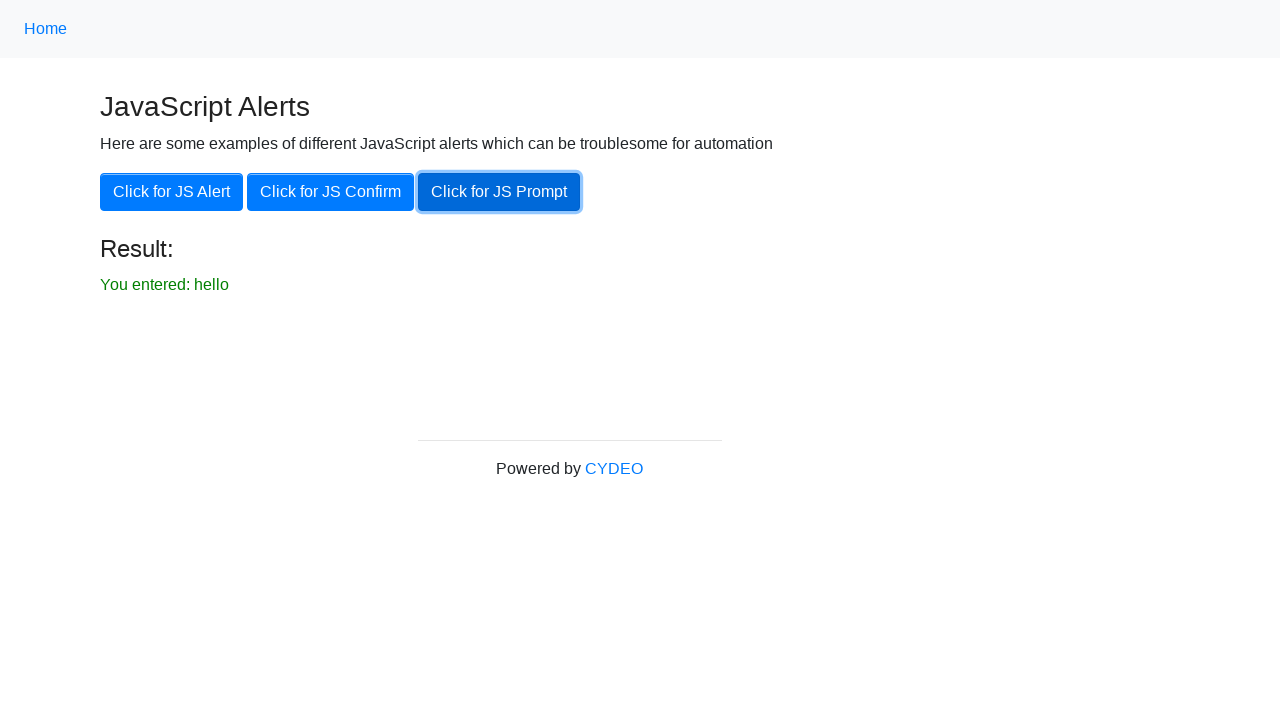

Verified result text matches 'You entered: hello'
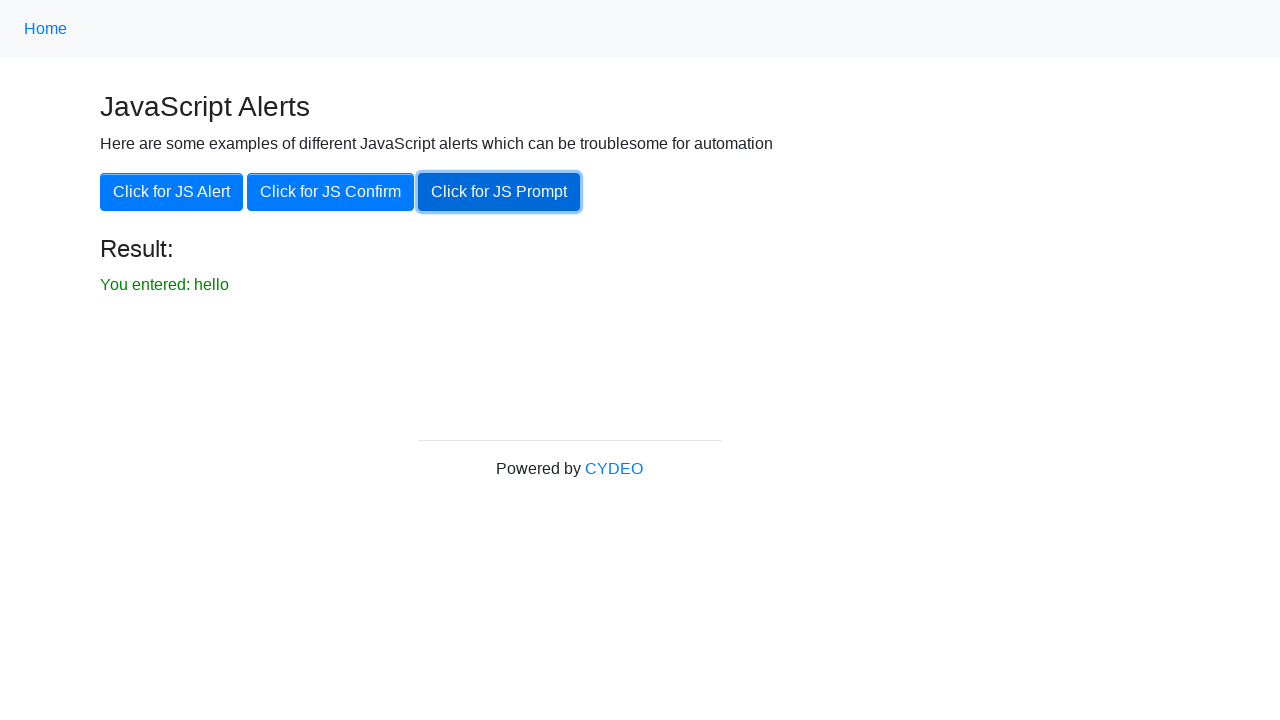

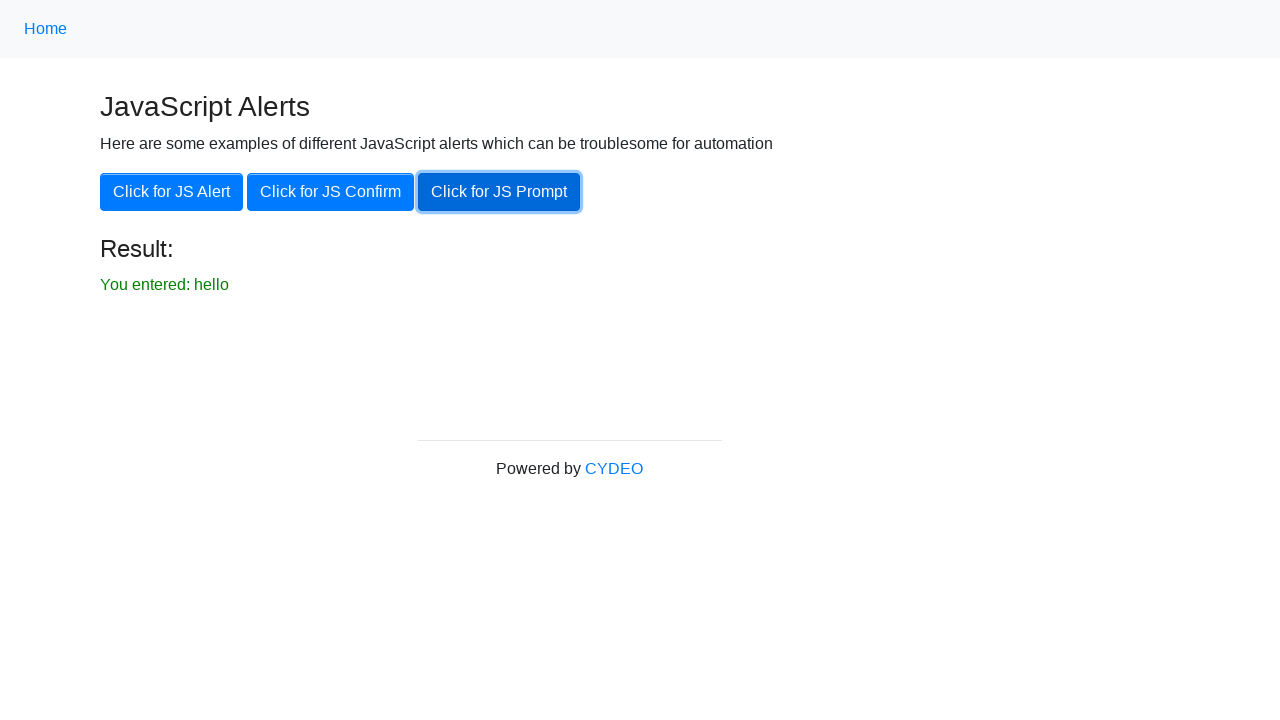